Tests browser alert handling by clicking a button that triggers an alert dialog and then accepting the alert

Starting URL: https://formy-project.herokuapp.com/switch-window

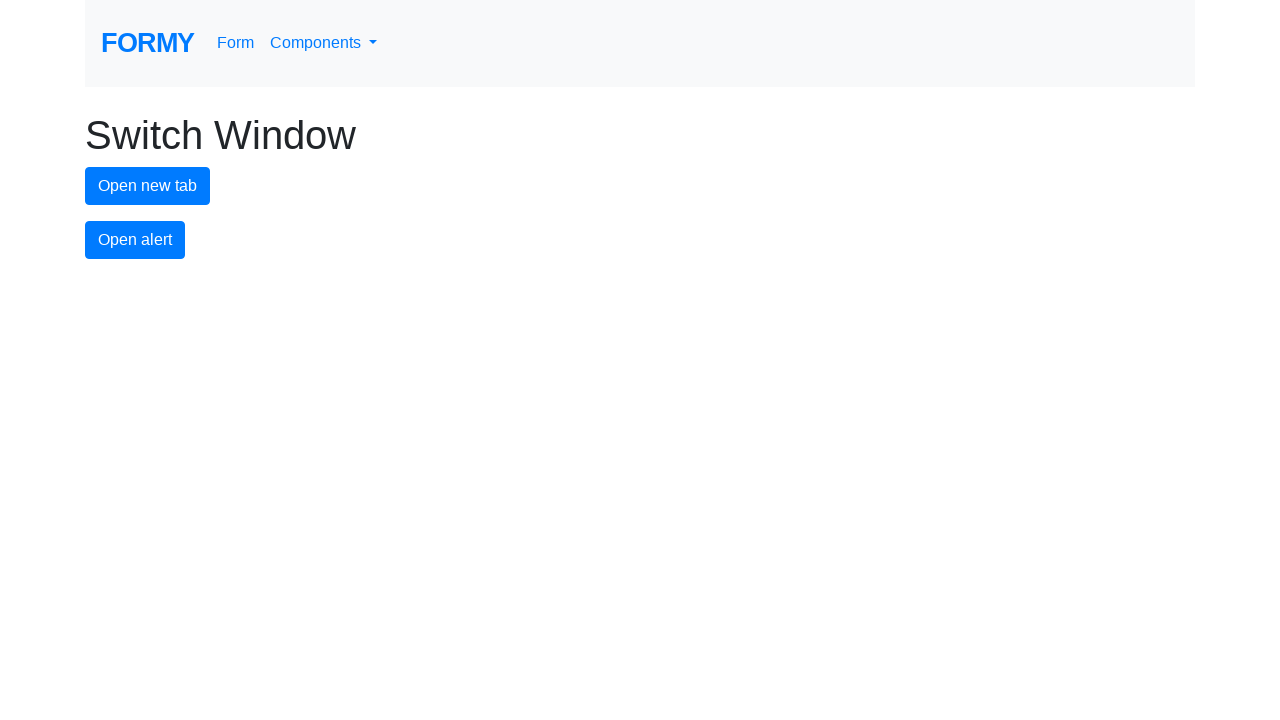

Set up dialog handler to accept alerts
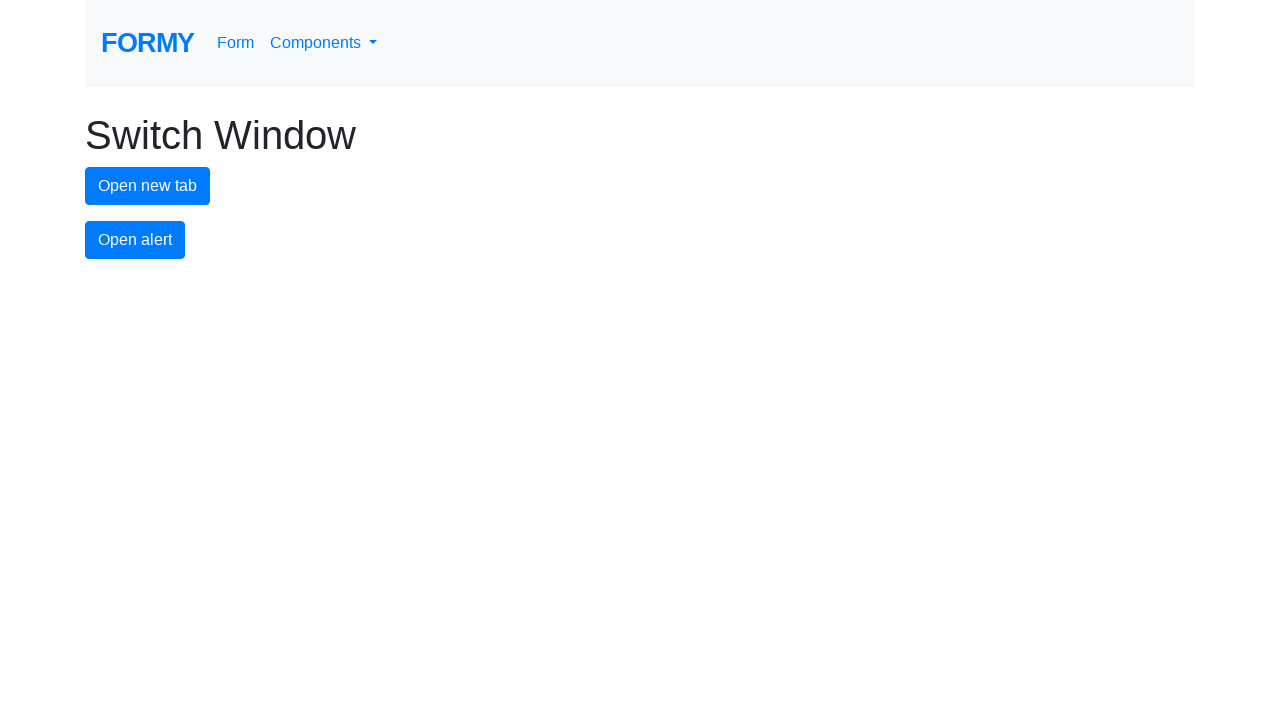

Clicked alert button to trigger alert dialog at (135, 240) on #alert-button
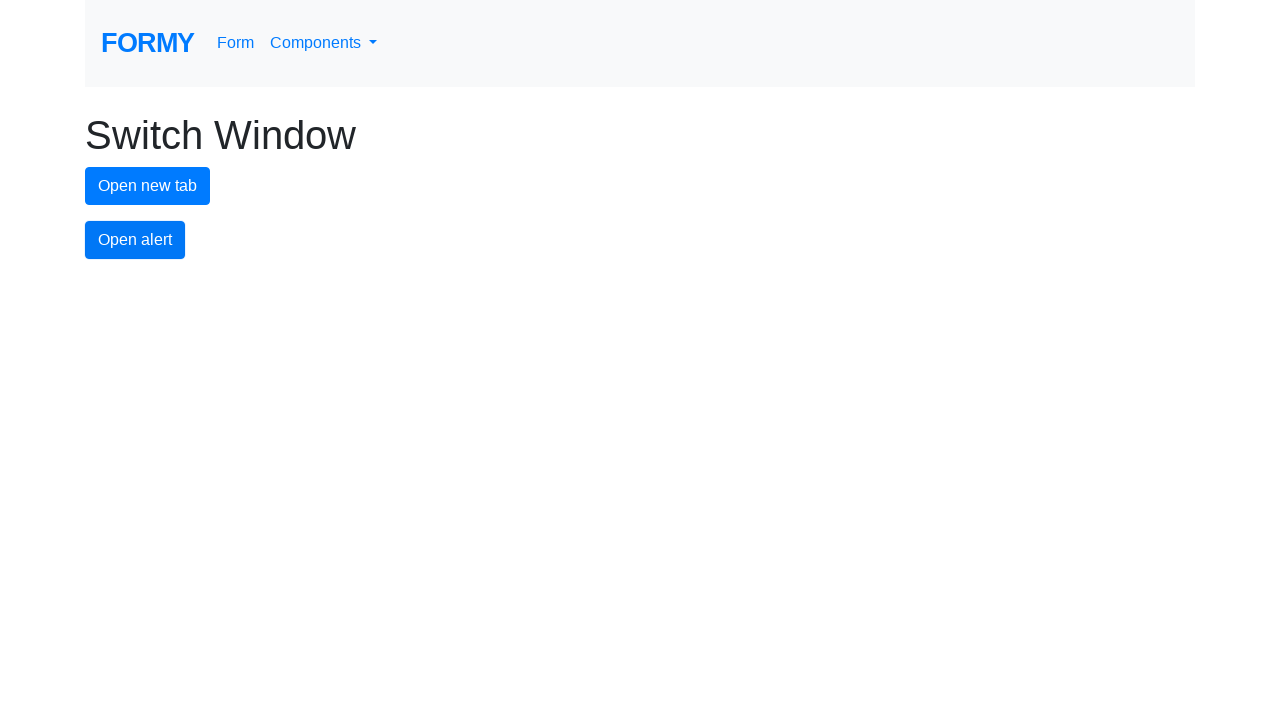

Waited for alert dialog to be handled and accepted
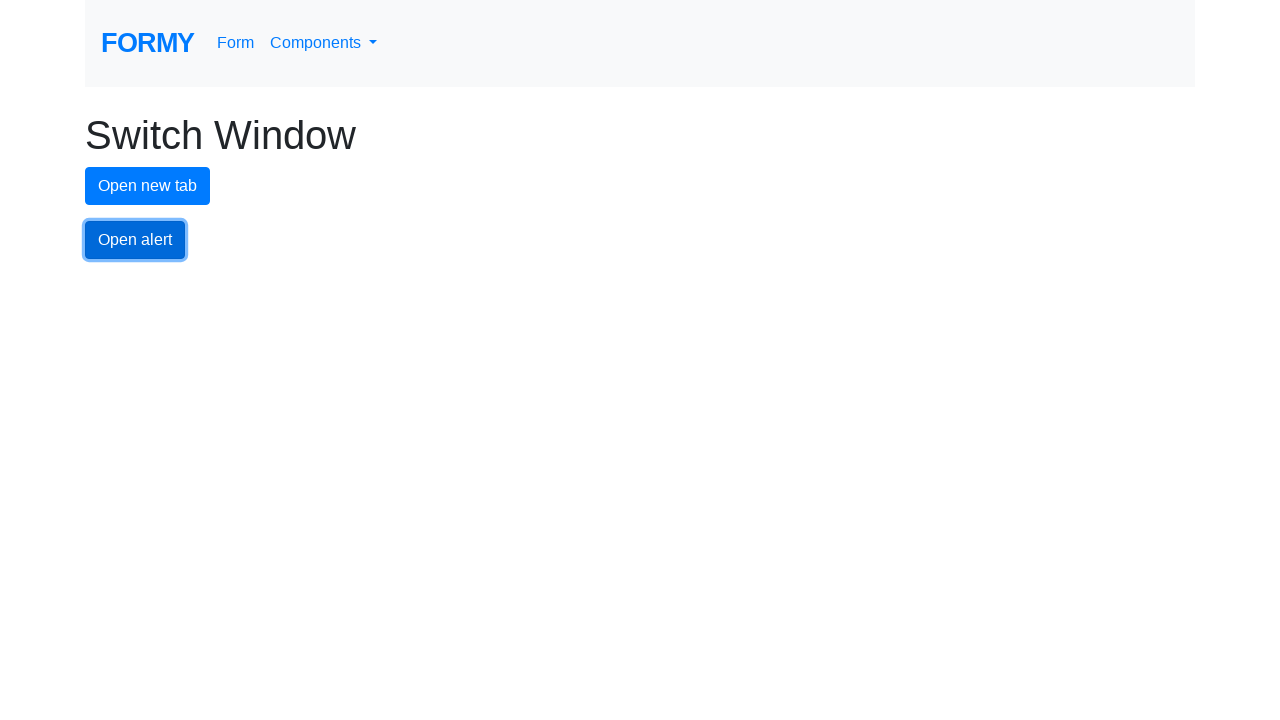

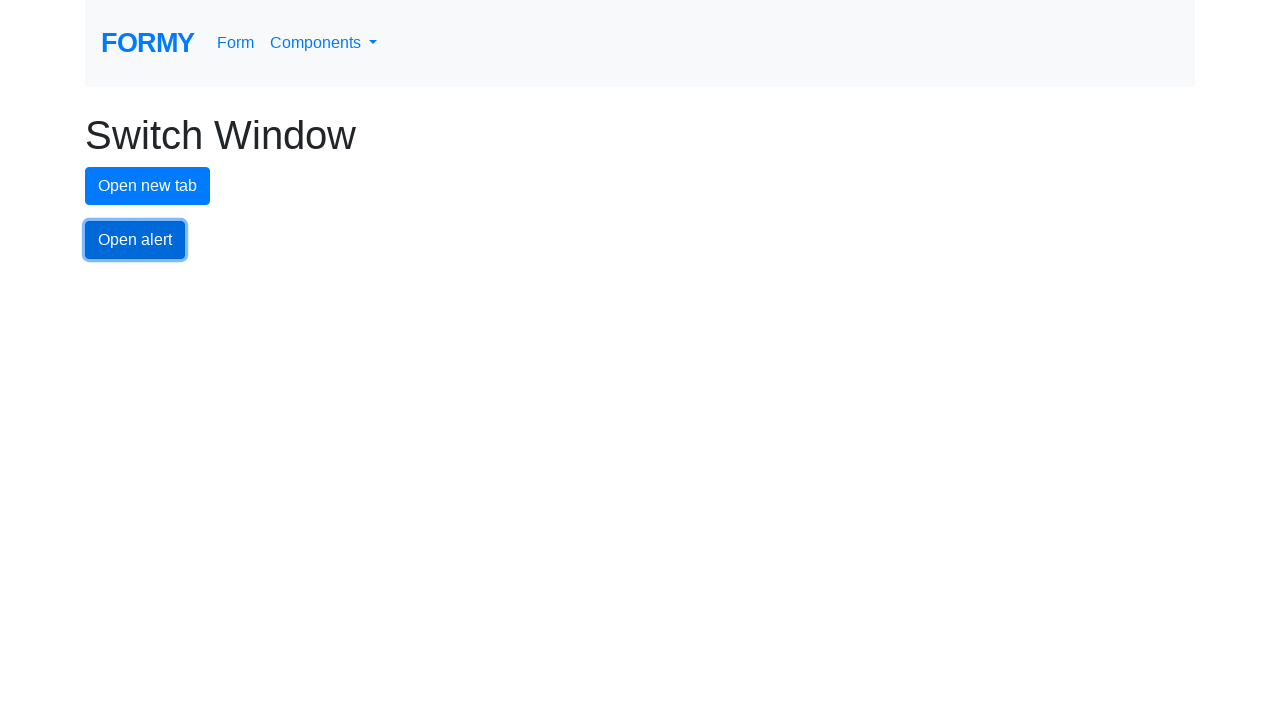